Tests that new items are appended to the bottom of the list by creating 3 todos and verifying count

Starting URL: https://demo.playwright.dev/todomvc

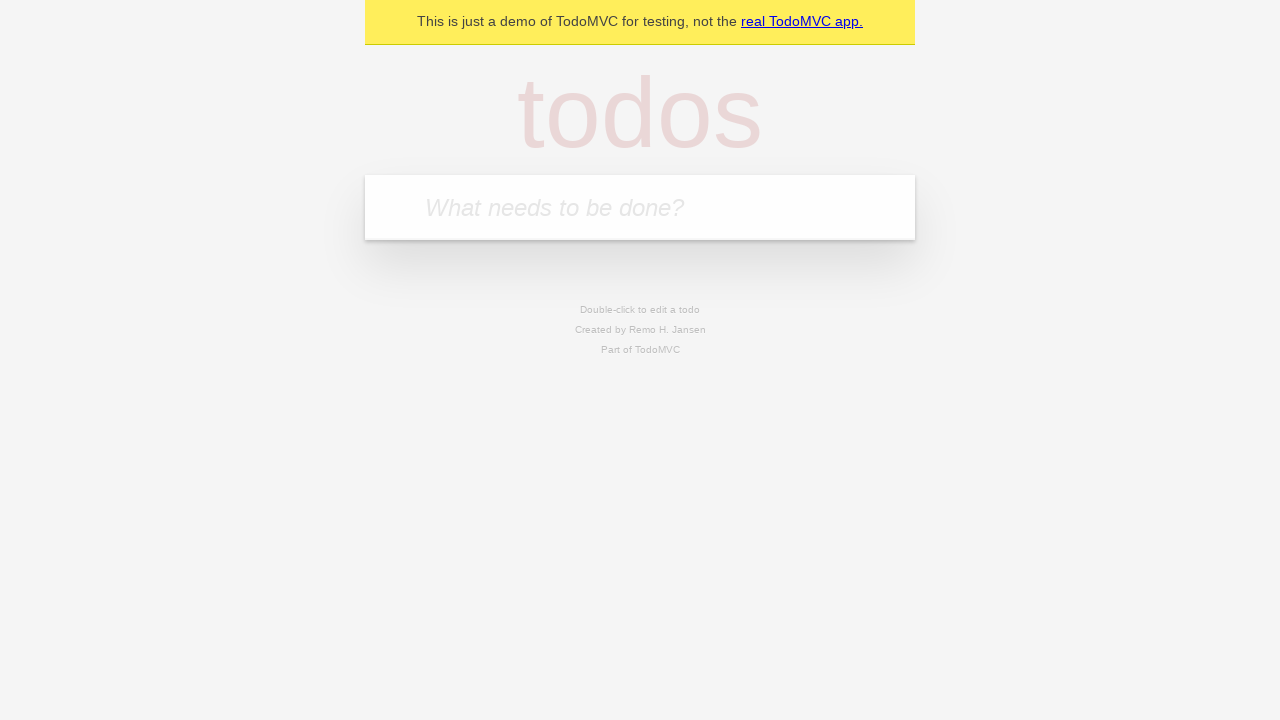

Filled todo input with 'buy some cheese' on internal:attr=[placeholder="What needs to be done?"i]
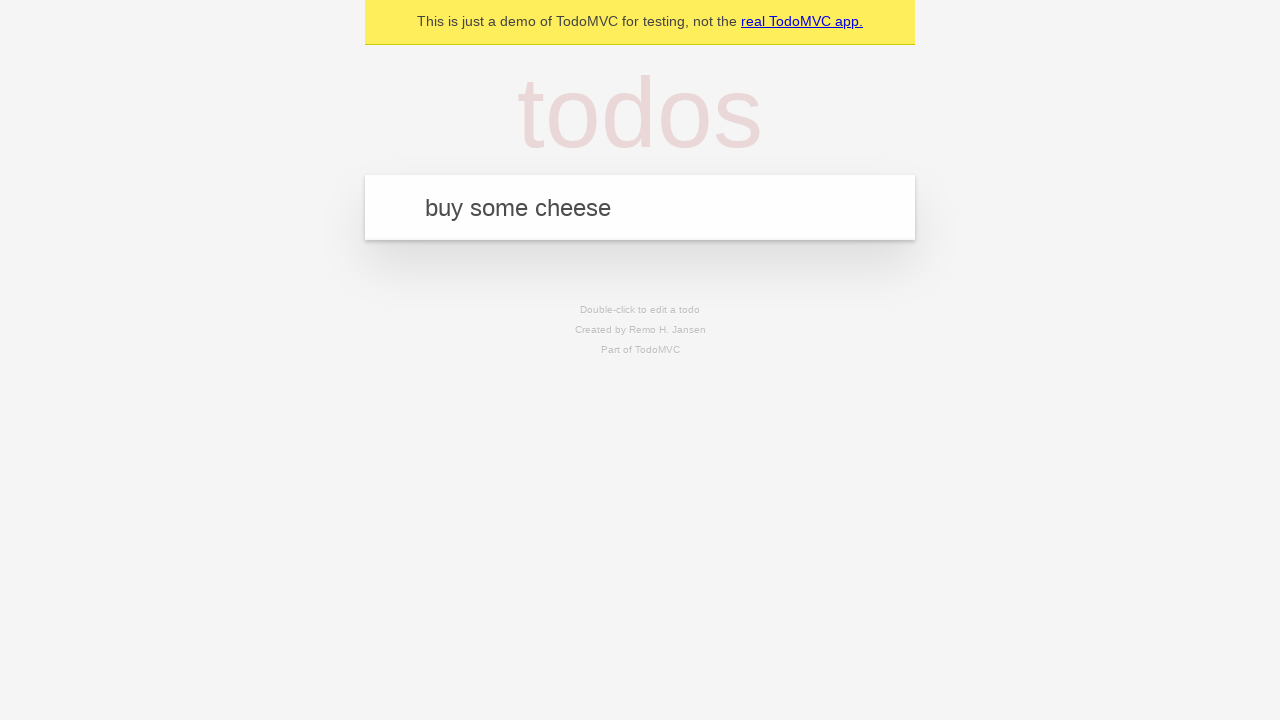

Pressed Enter to create first todo on internal:attr=[placeholder="What needs to be done?"i]
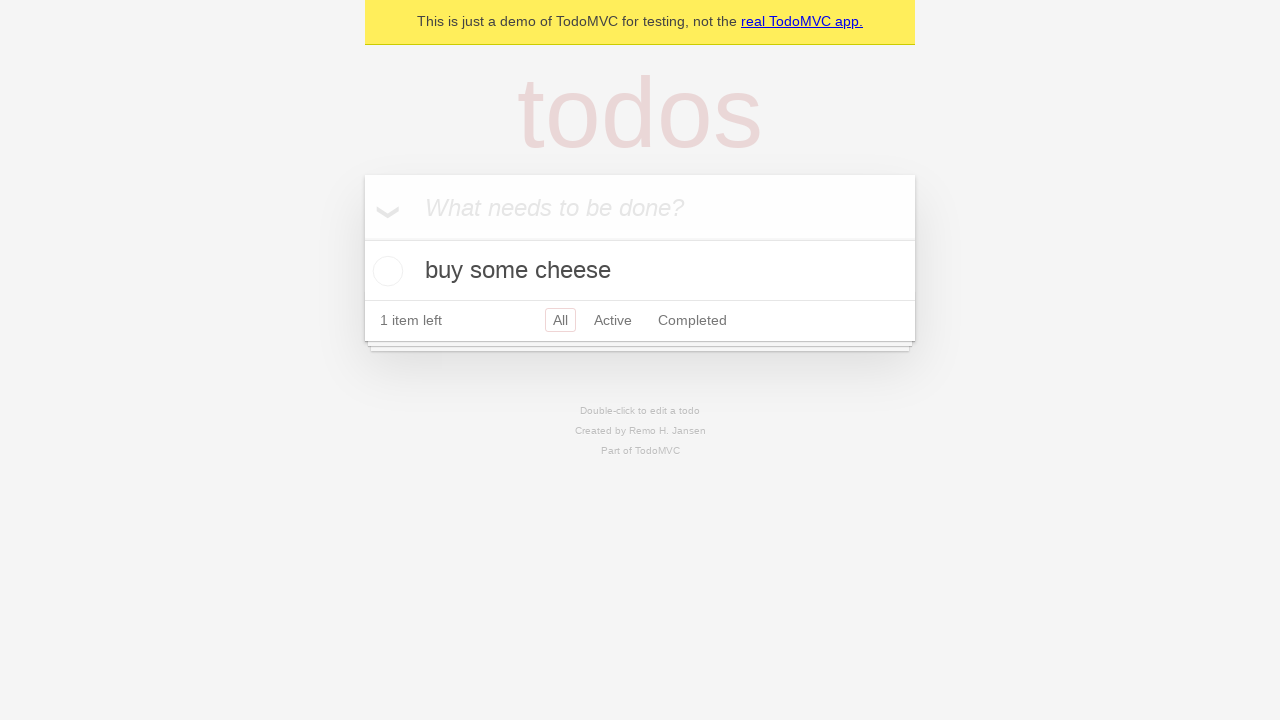

Filled todo input with 'feed the cat' on internal:attr=[placeholder="What needs to be done?"i]
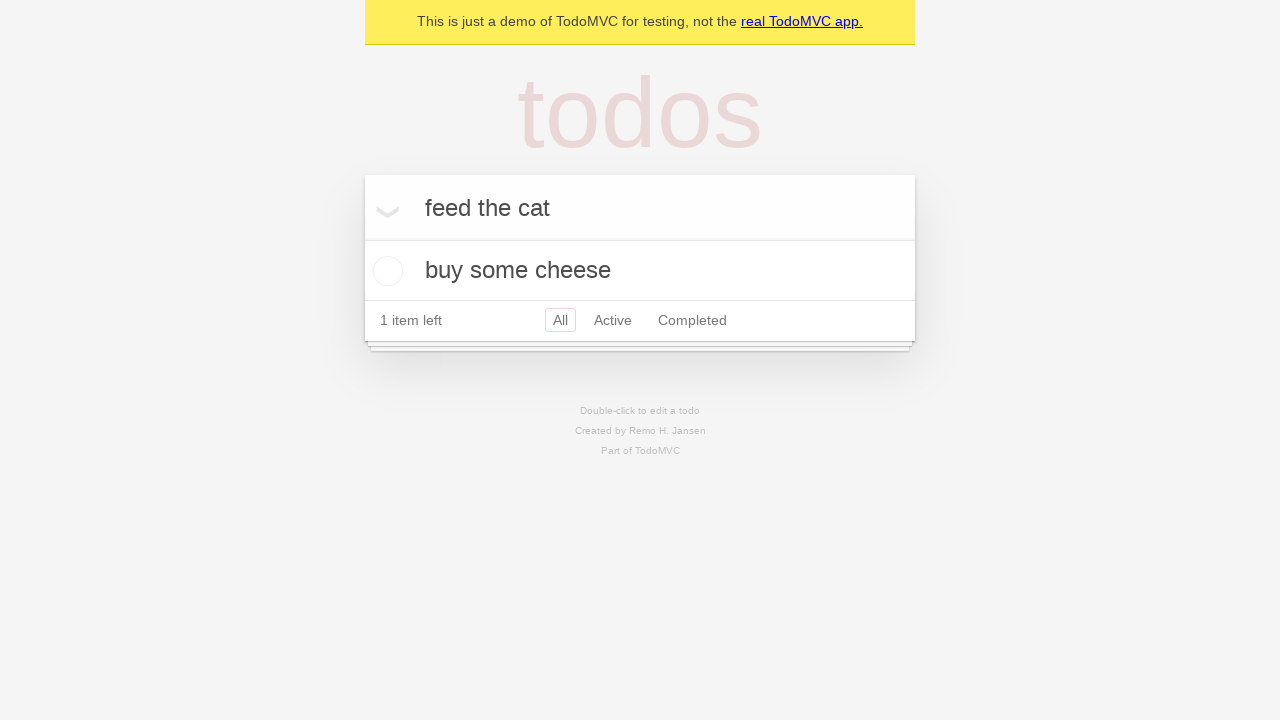

Pressed Enter to create second todo on internal:attr=[placeholder="What needs to be done?"i]
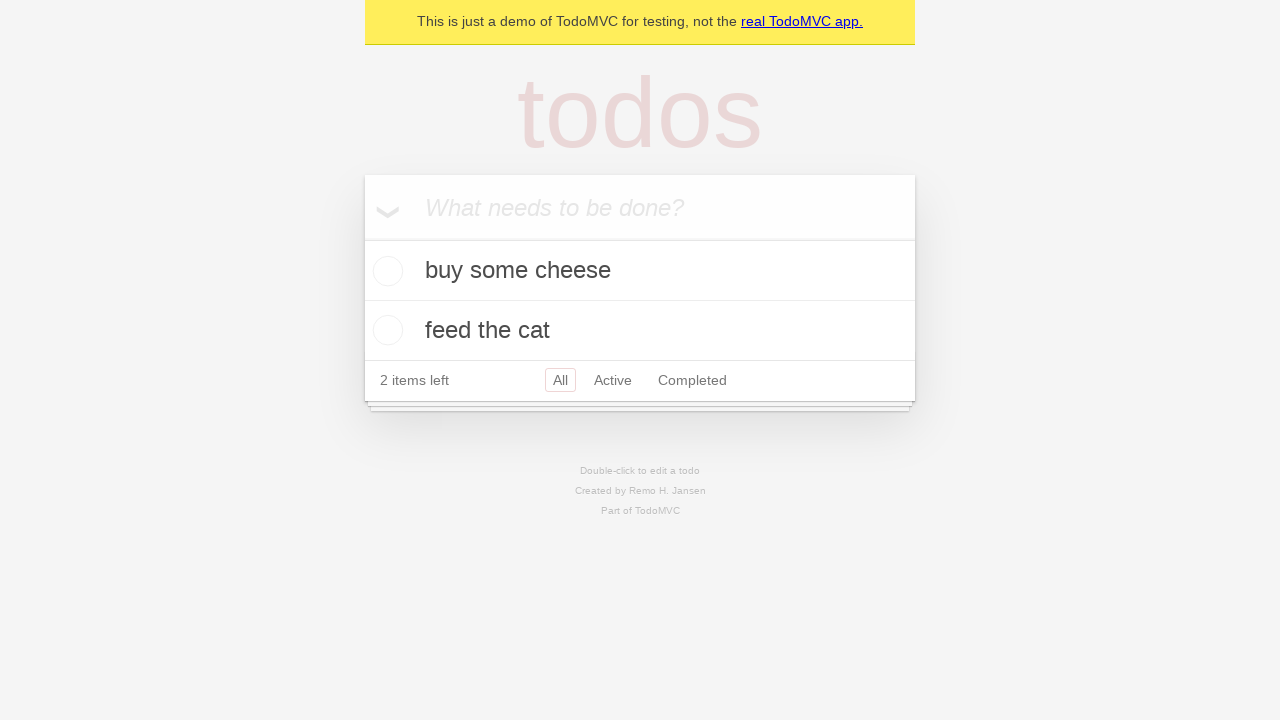

Filled todo input with 'book a doctors appointment' on internal:attr=[placeholder="What needs to be done?"i]
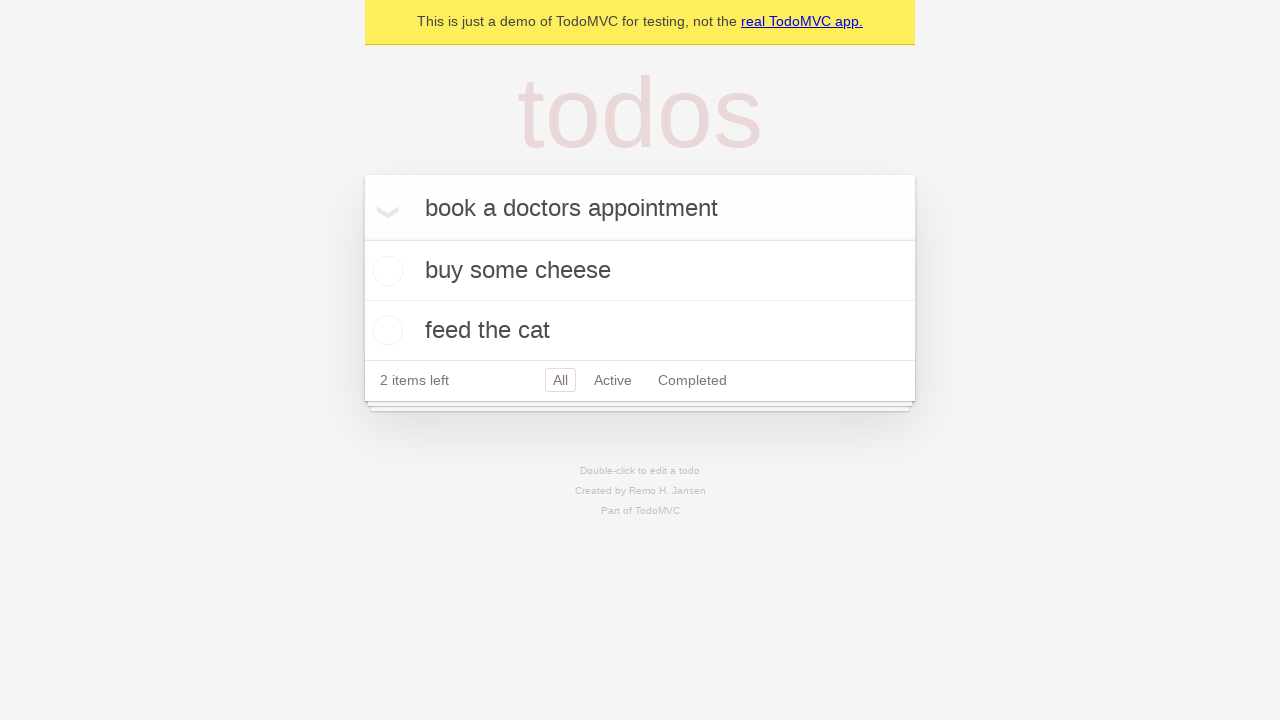

Pressed Enter to create third todo on internal:attr=[placeholder="What needs to be done?"i]
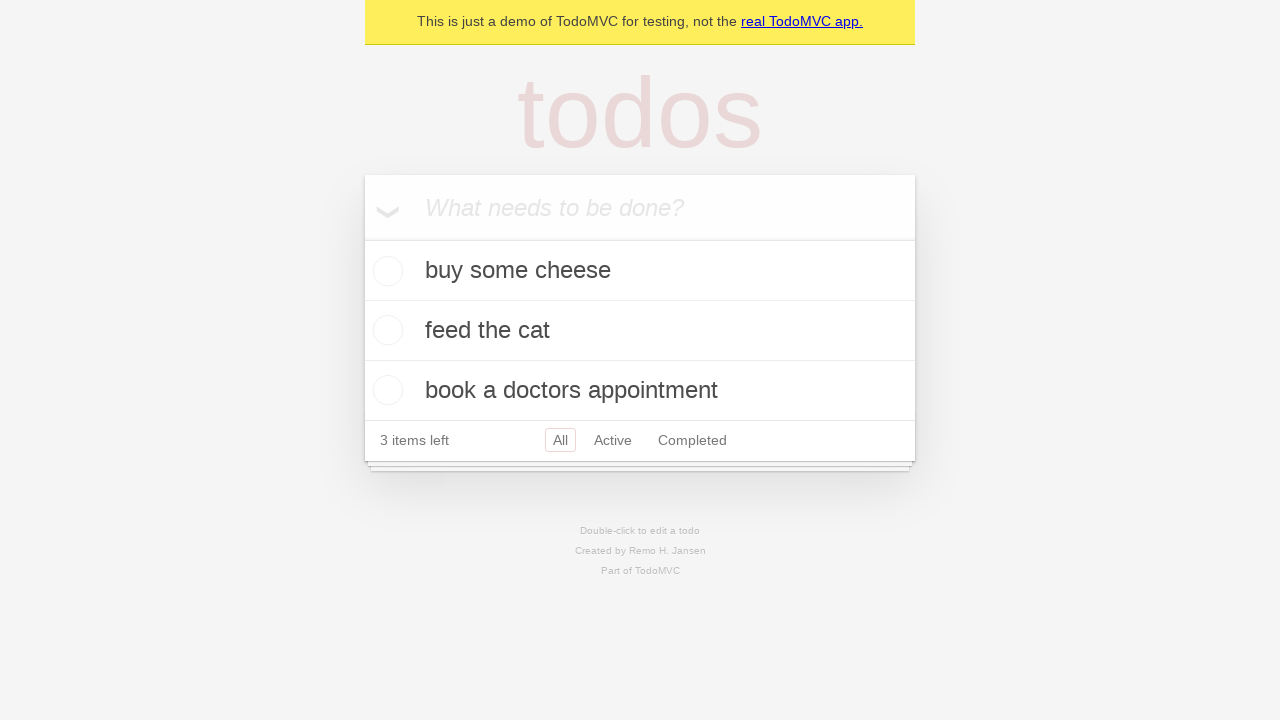

Verified '3 items left' text is visible - all todos appended to list
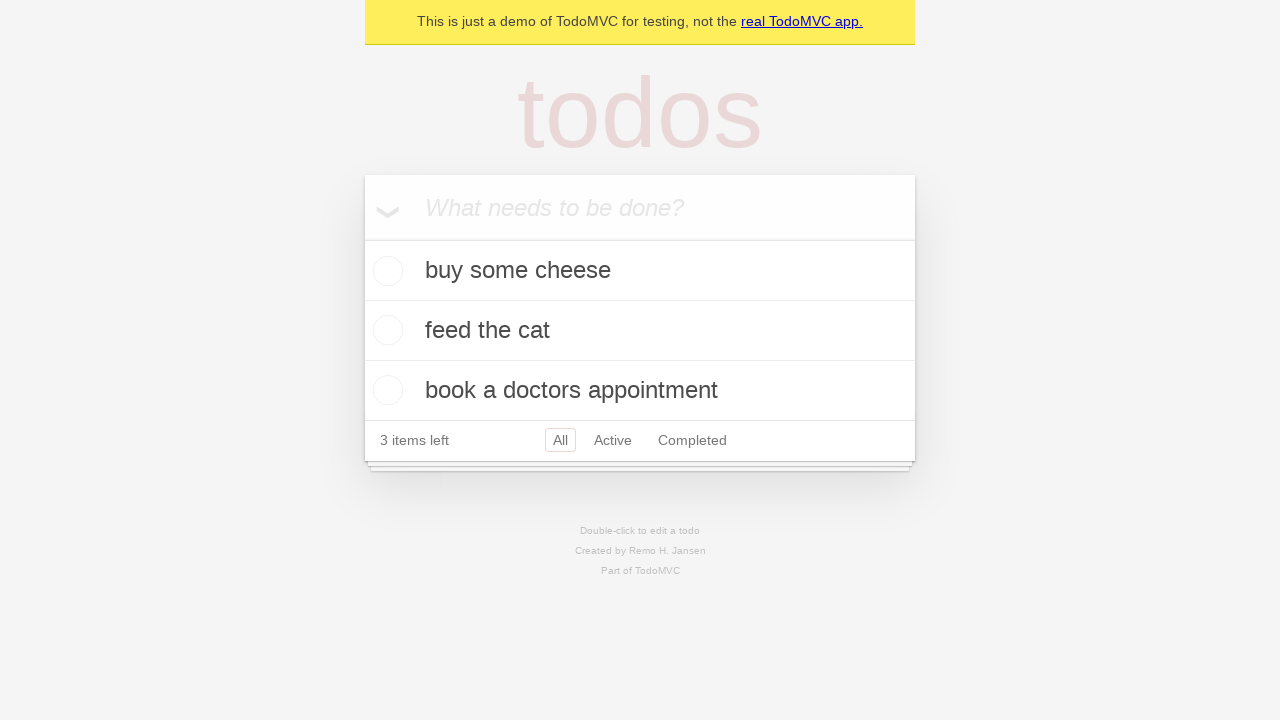

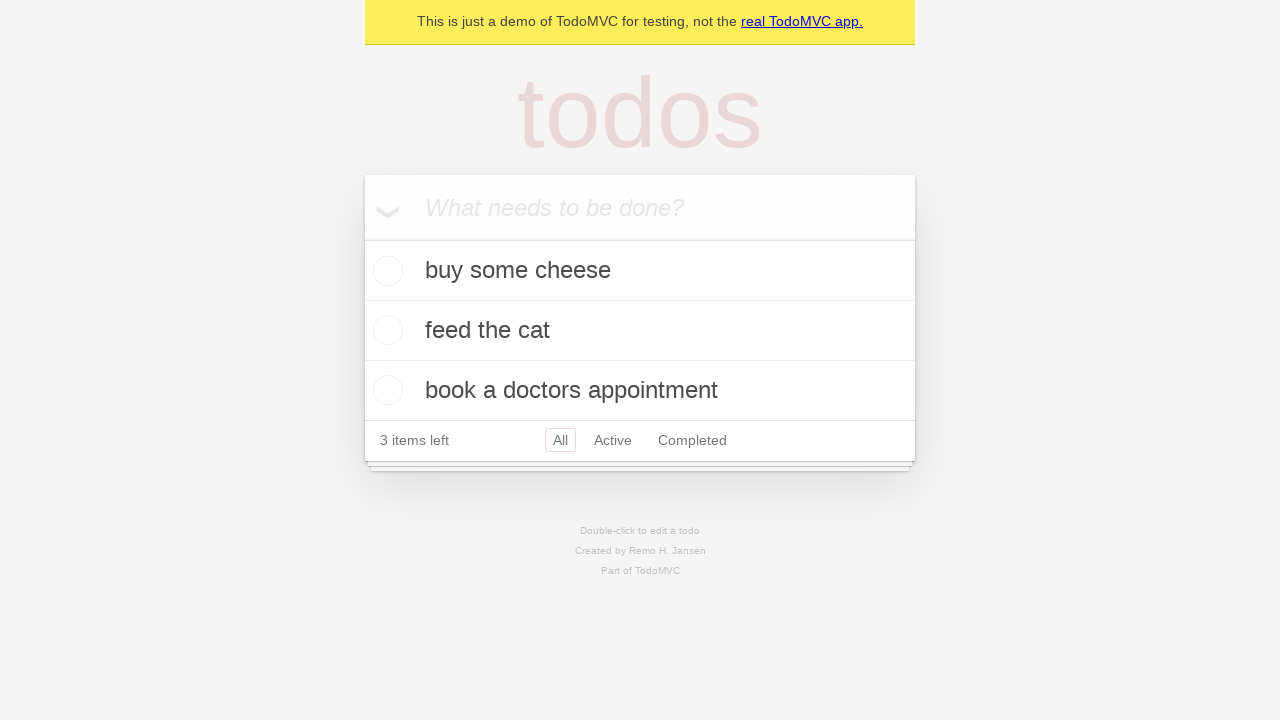